Tests radio button functionality by clicking the hockey radio button and then iterating through all sport radio buttons to verify they can be selected

Starting URL: https://practice.cydeo.com/radio_buttons

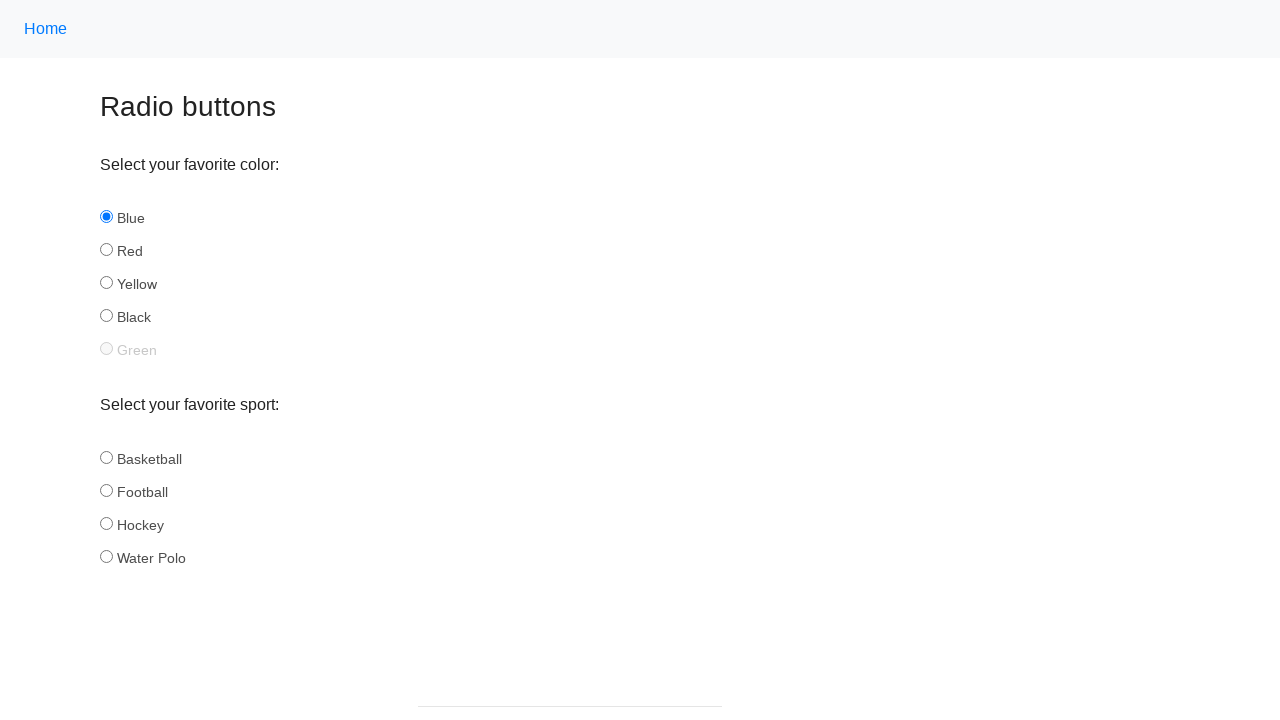

Clicked the Hockey radio button at (106, 523) on input#hockey
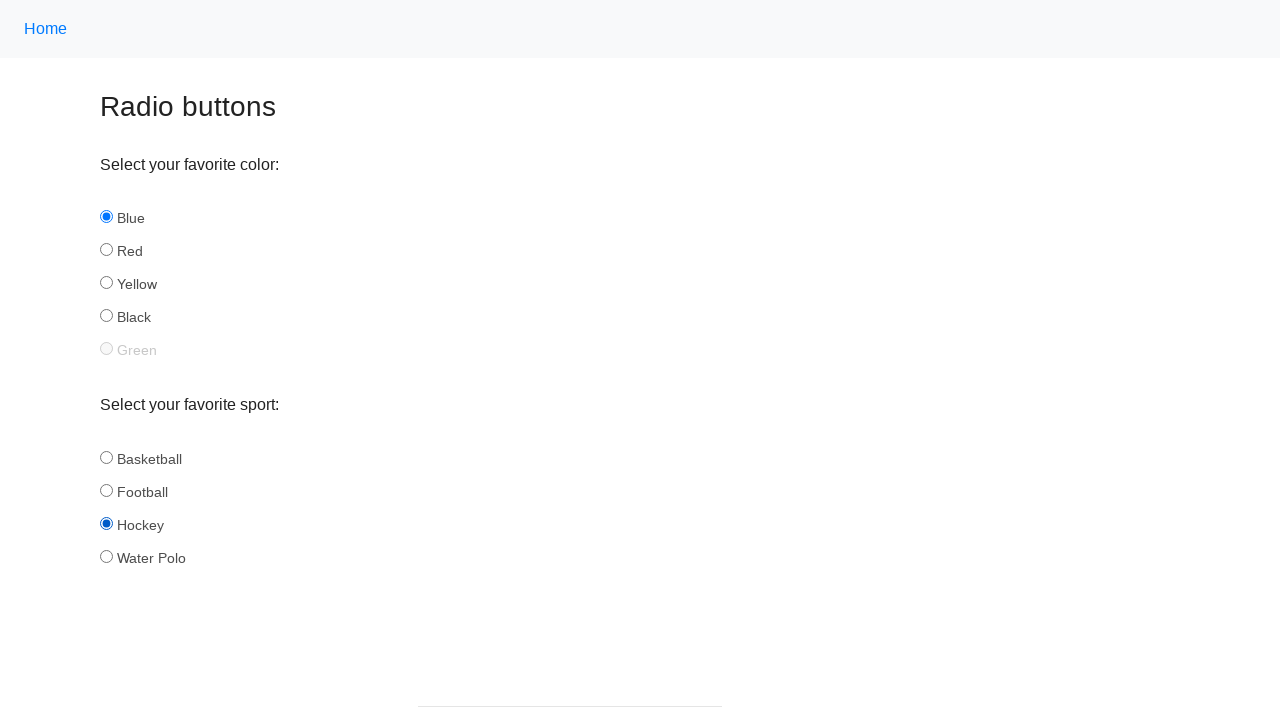

Verified Hockey radio button is selected
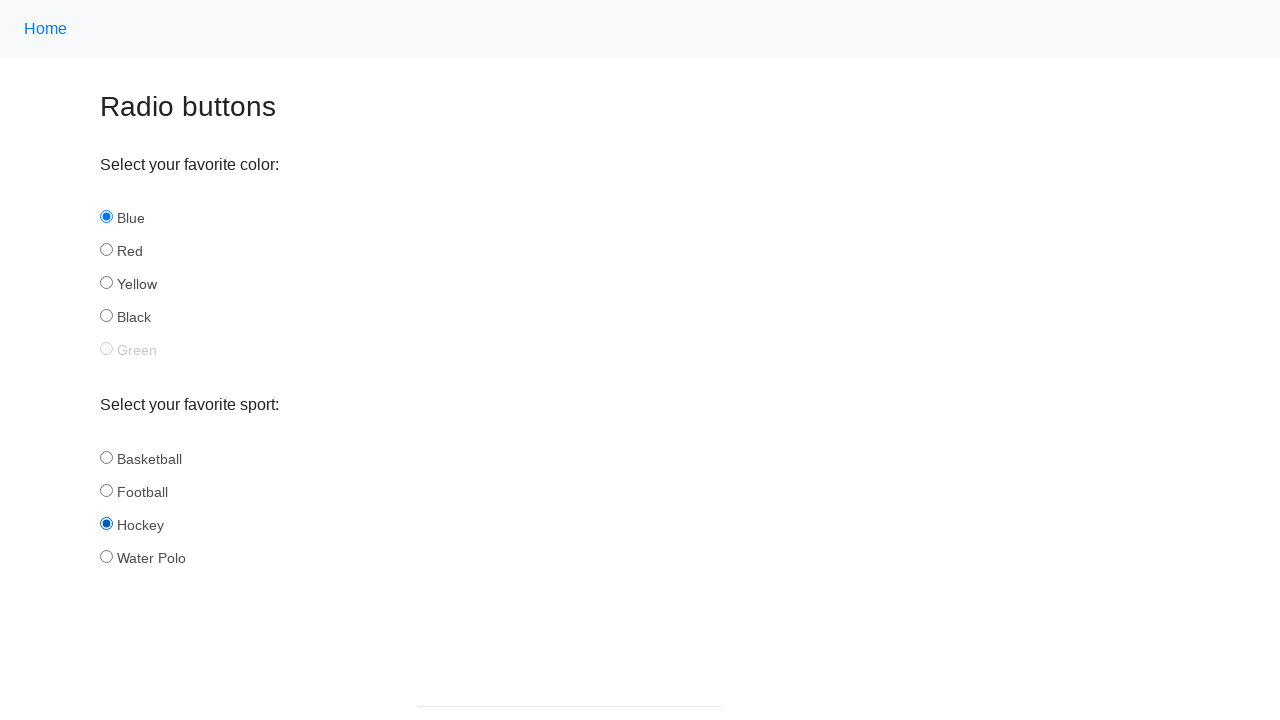

Retrieved all sport radio buttons
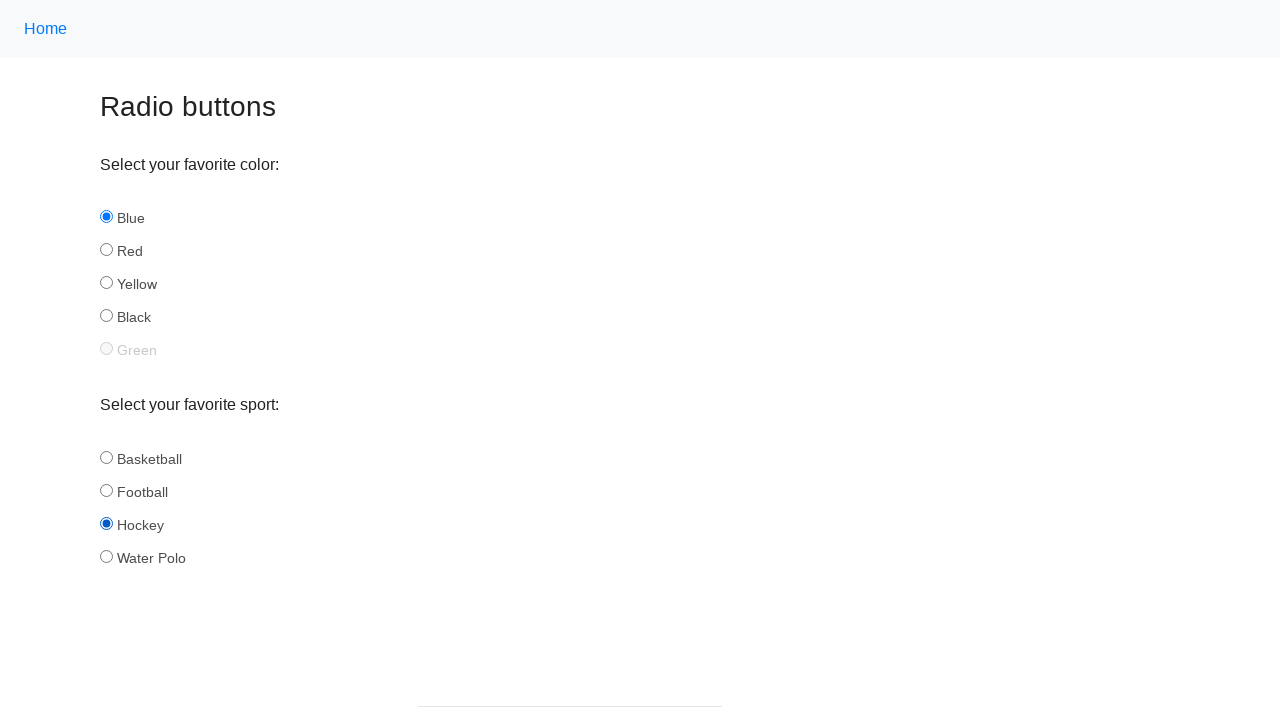

Clicked a sport radio button at (106, 457) on input[name='sport'] >> nth=0
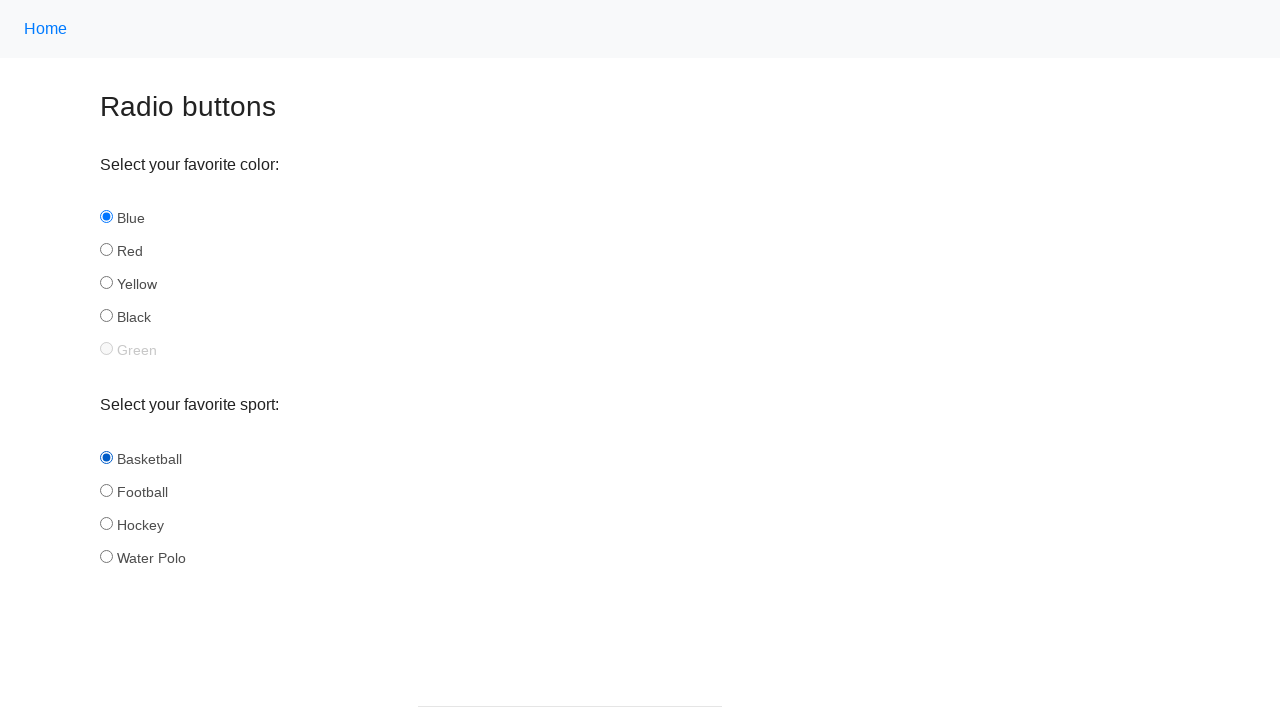

Verified basketball radio button is selected
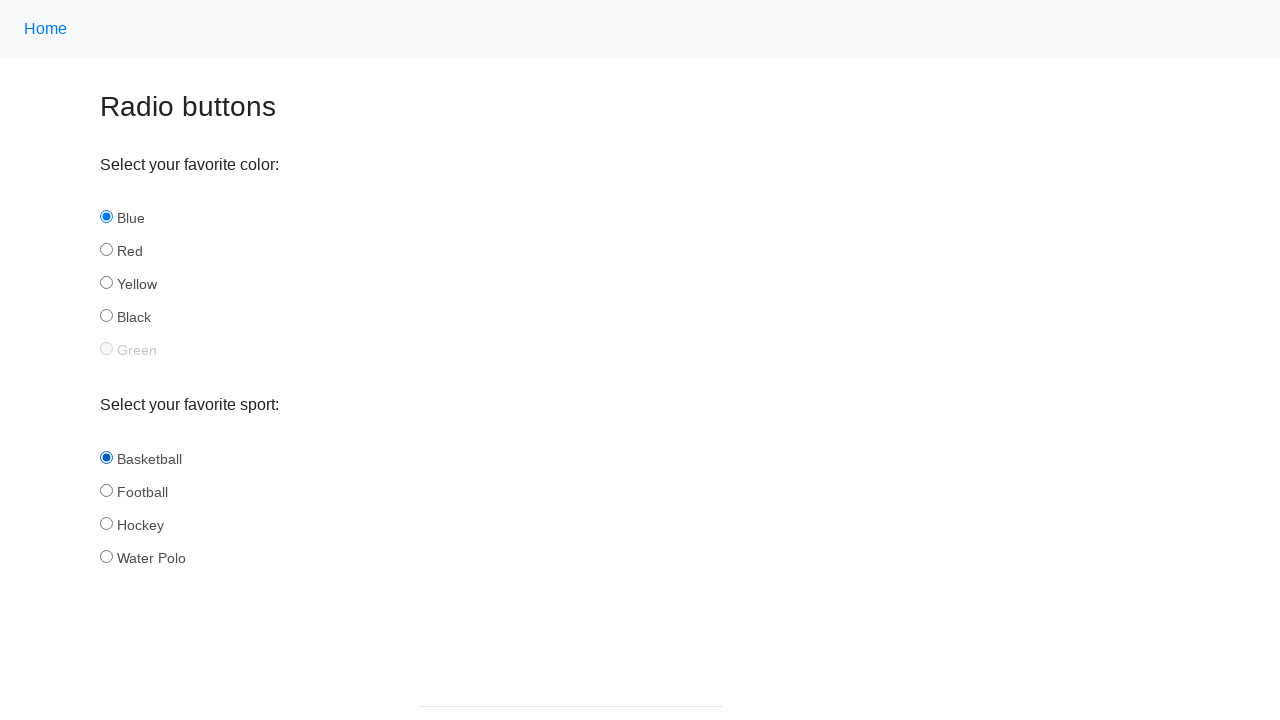

Clicked a sport radio button at (106, 490) on input[name='sport'] >> nth=1
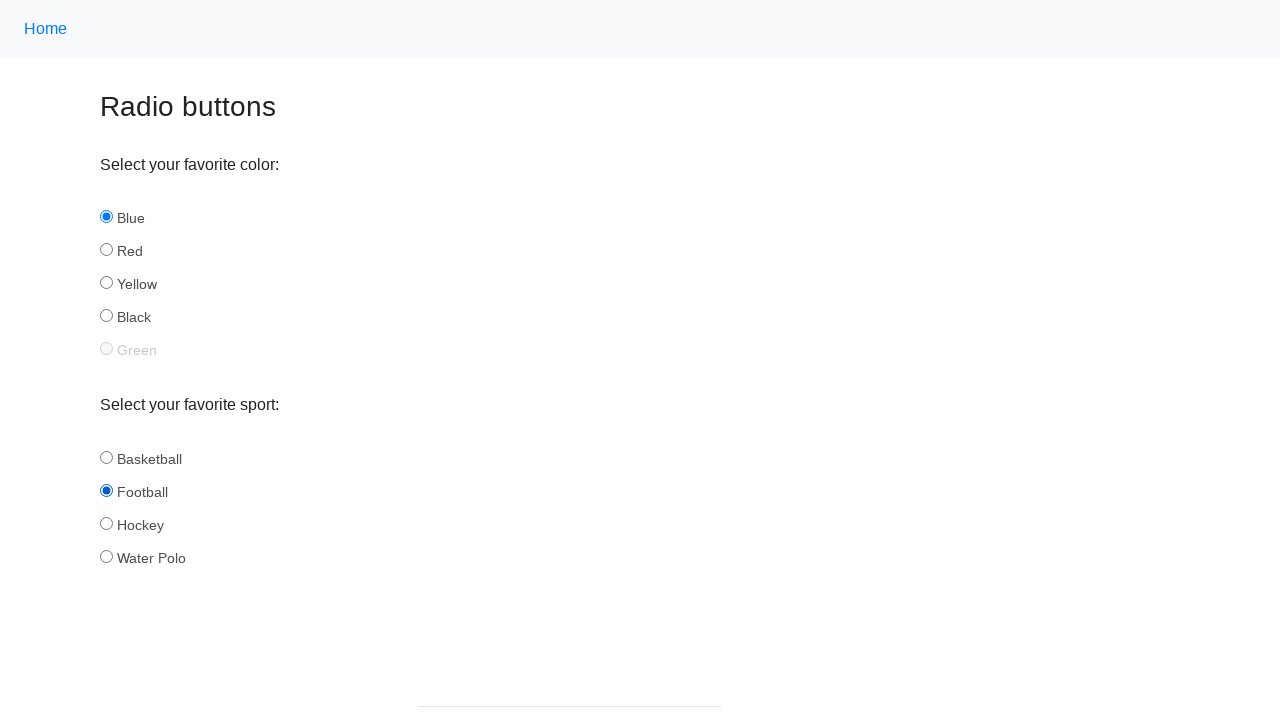

Verified football radio button is selected
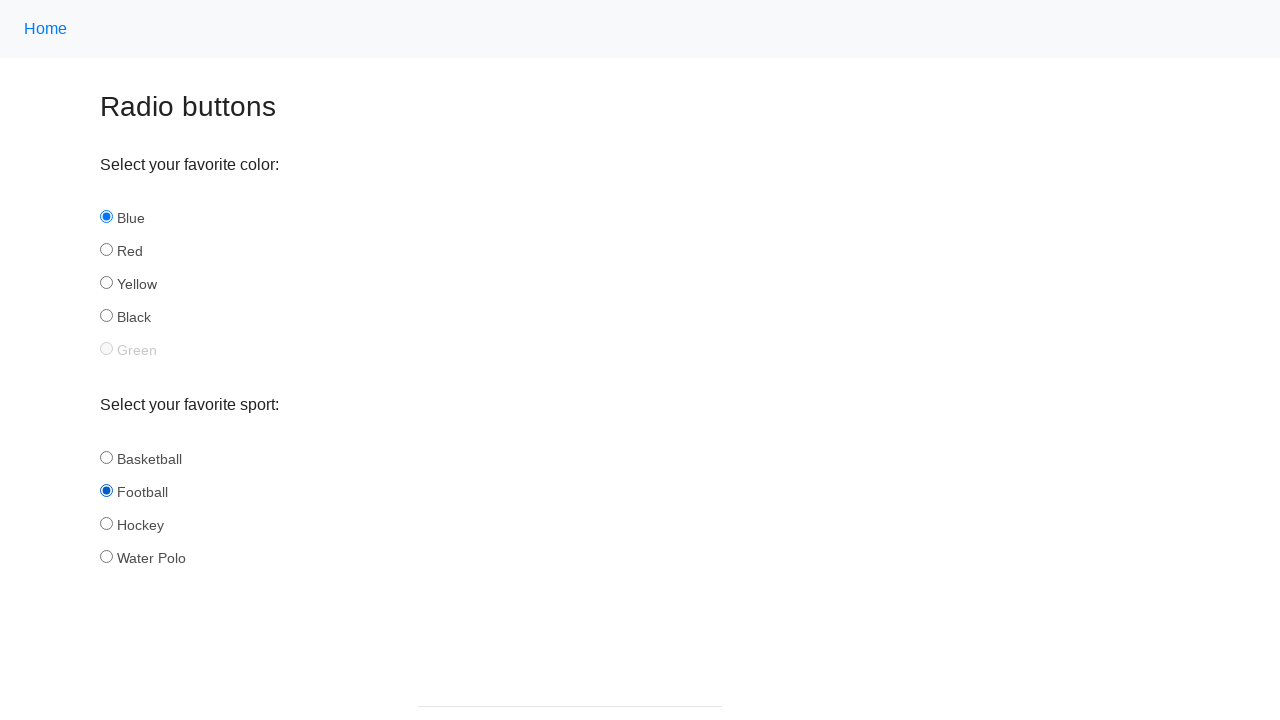

Clicked a sport radio button at (106, 523) on input[name='sport'] >> nth=2
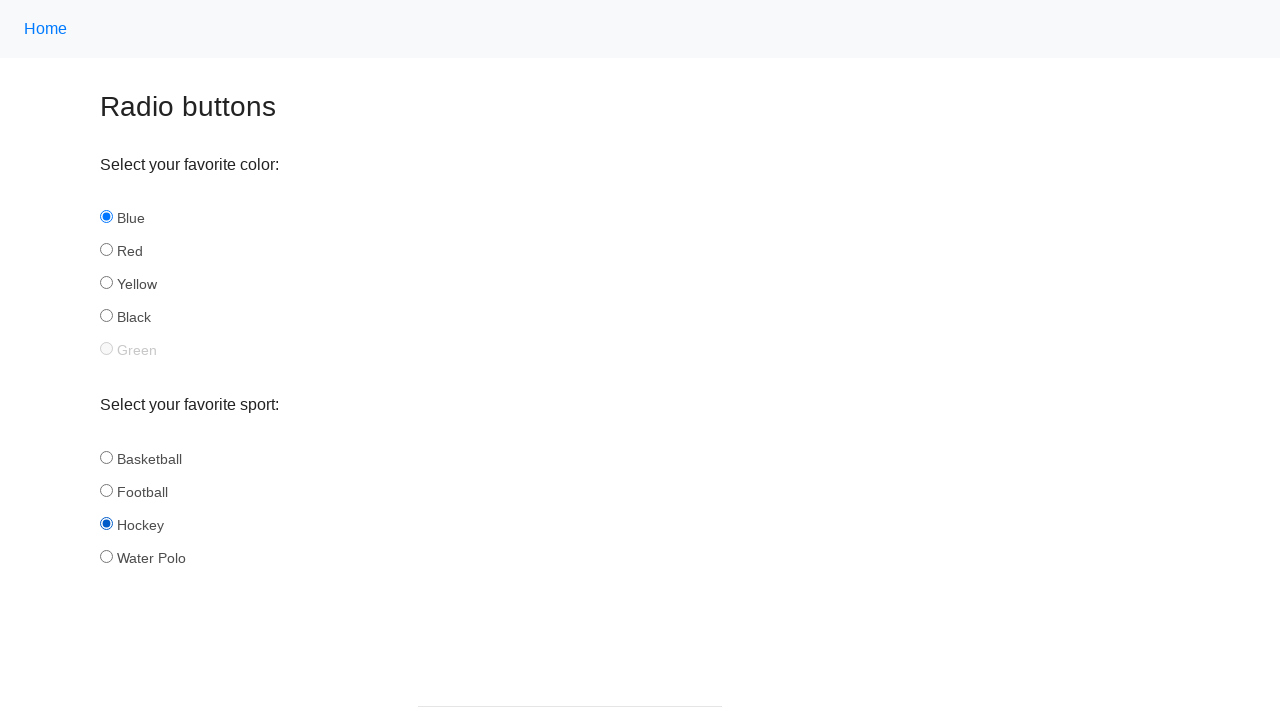

Verified hockey radio button is selected
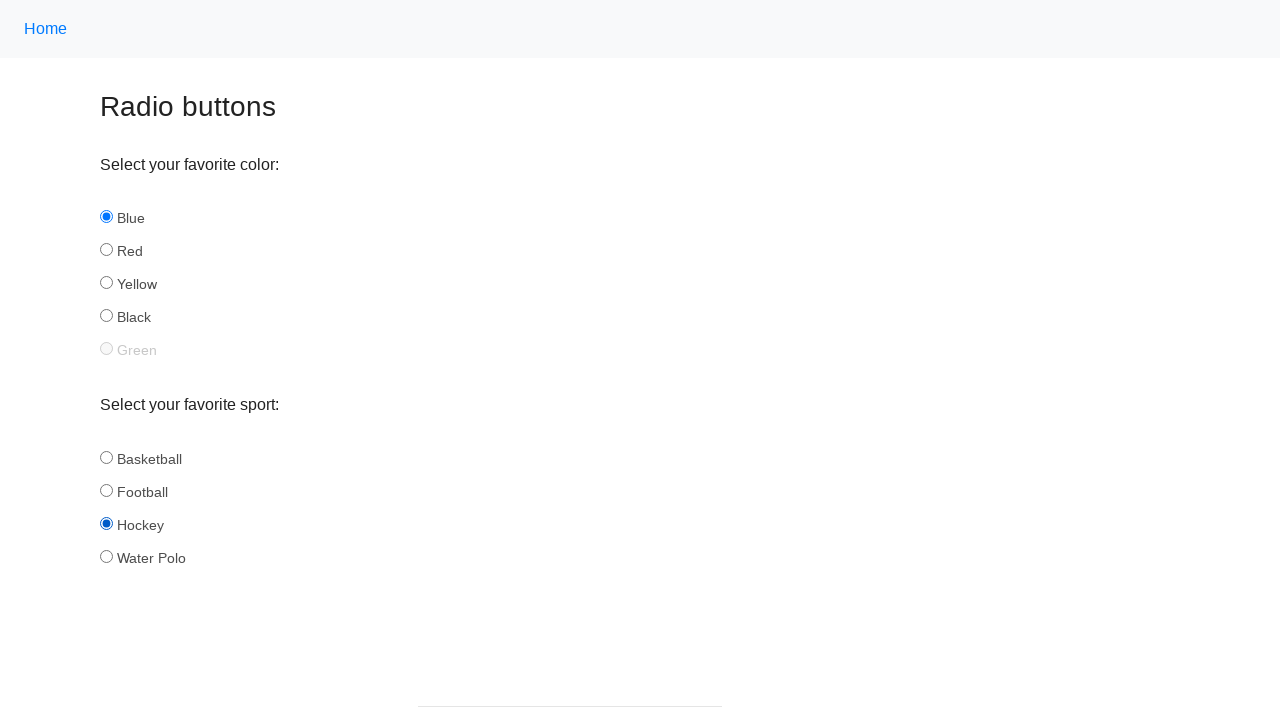

Clicked a sport radio button at (106, 556) on input[name='sport'] >> nth=3
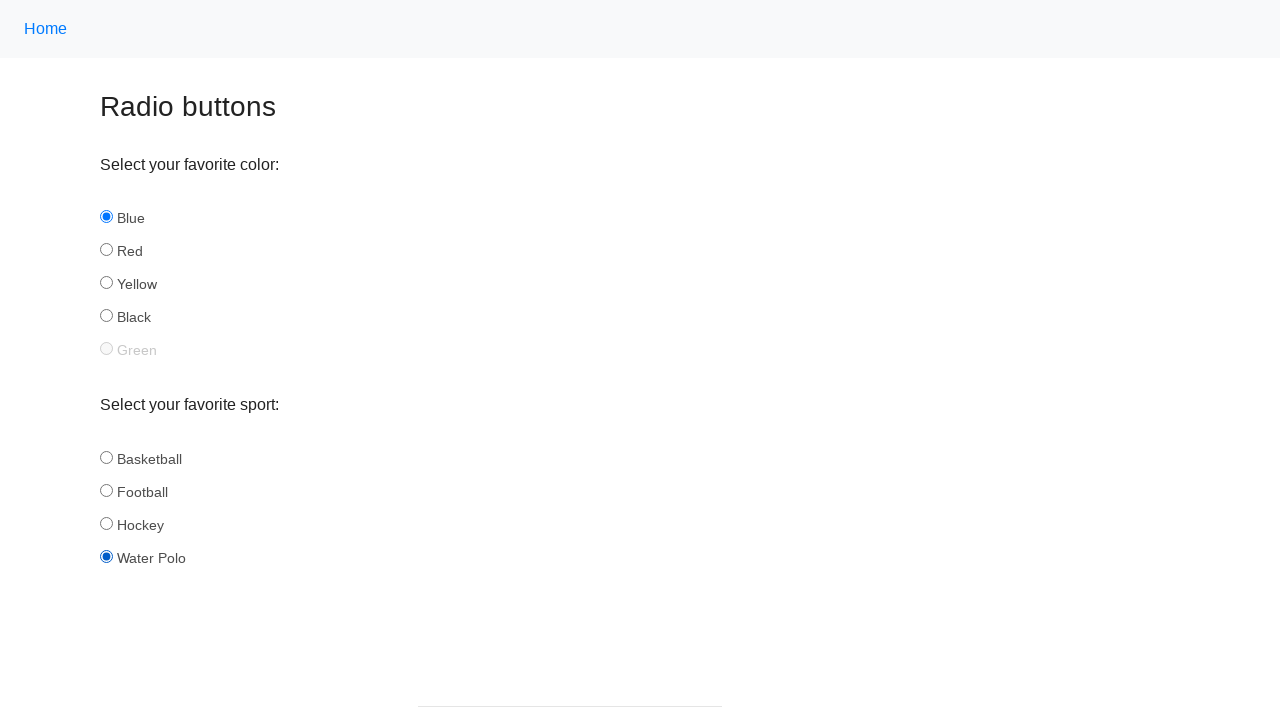

Verified water_polo radio button is selected
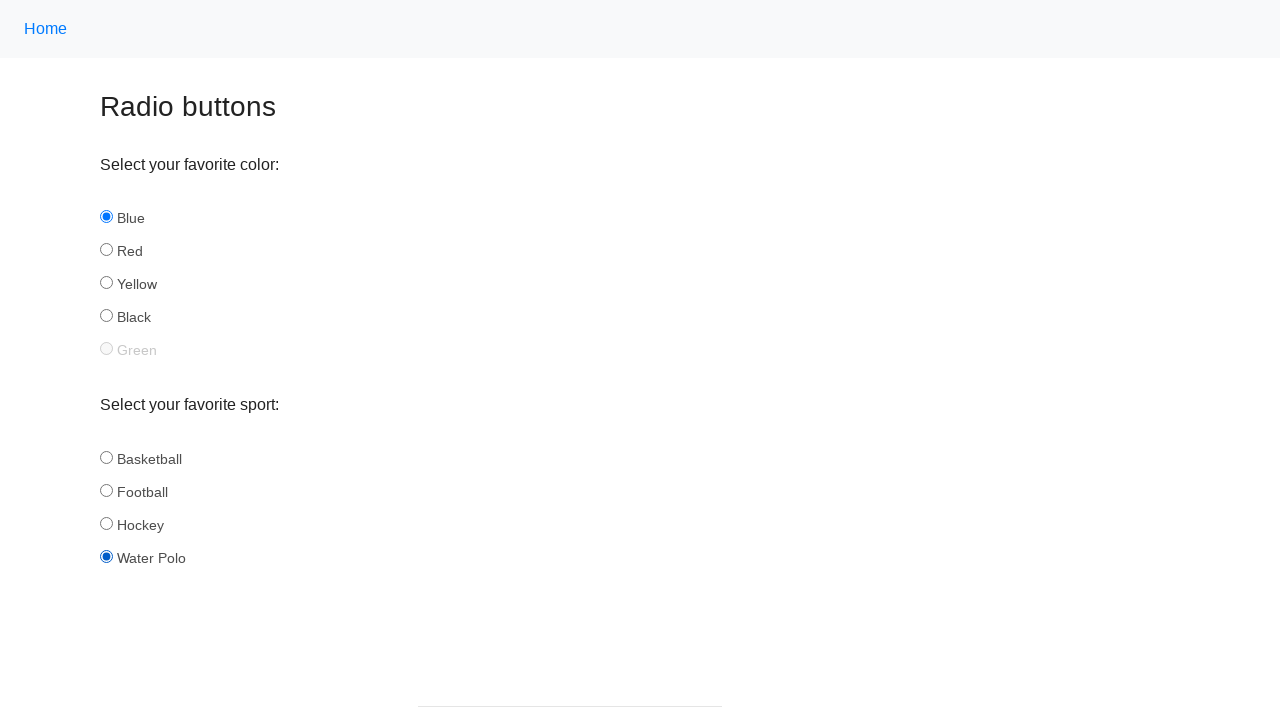

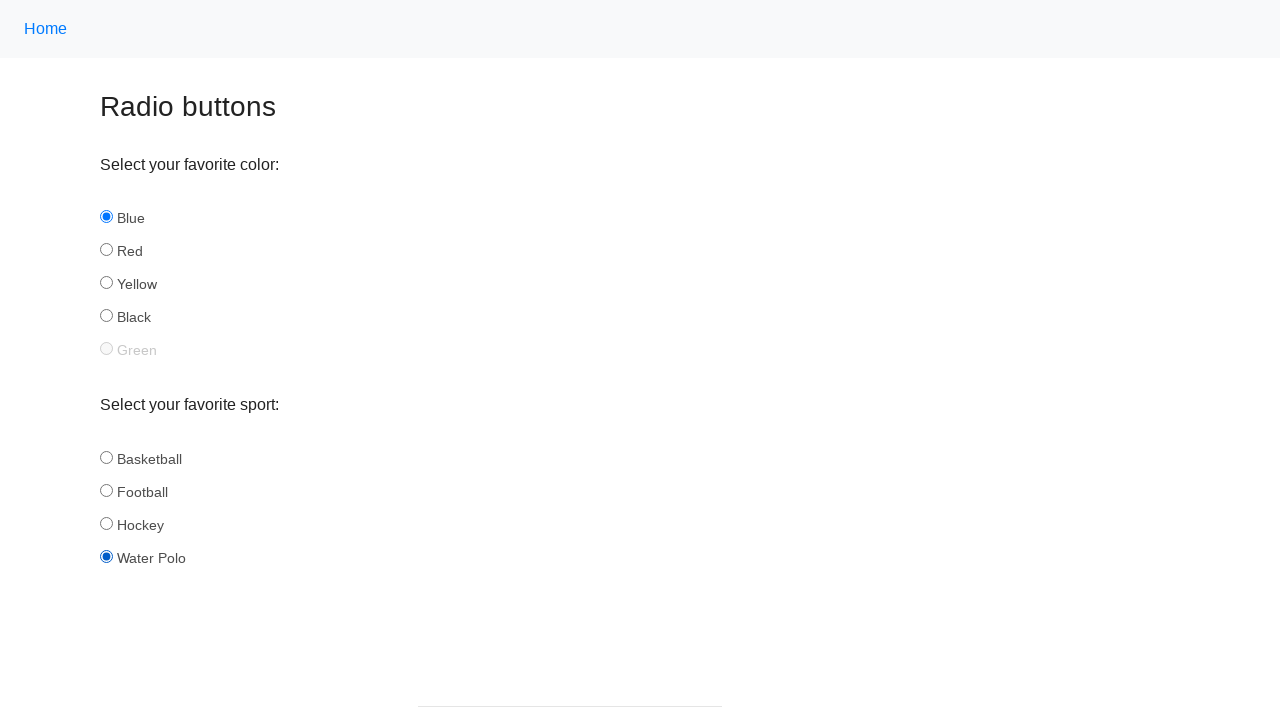